Tests filtering to display only active (incomplete) items using the Active filter

Starting URL: https://demo.playwright.dev/todomvc

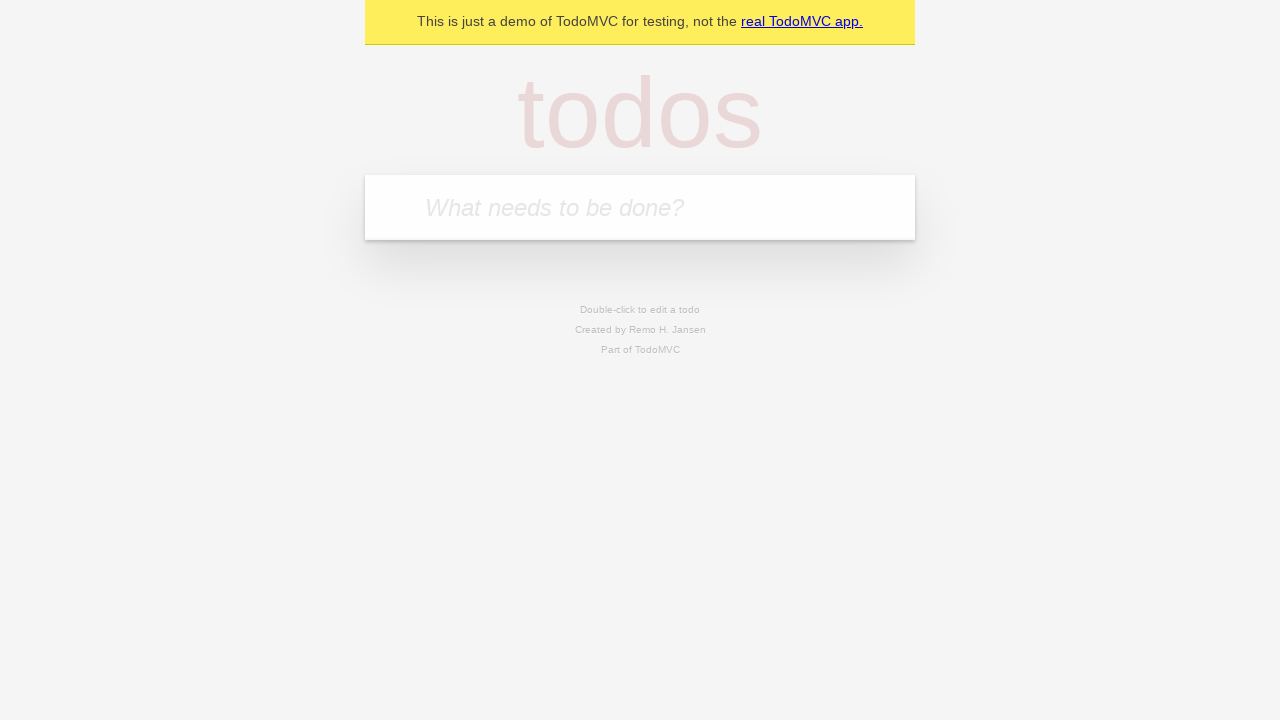

Filled new todo input with 'buy some cheese' on .new-todo
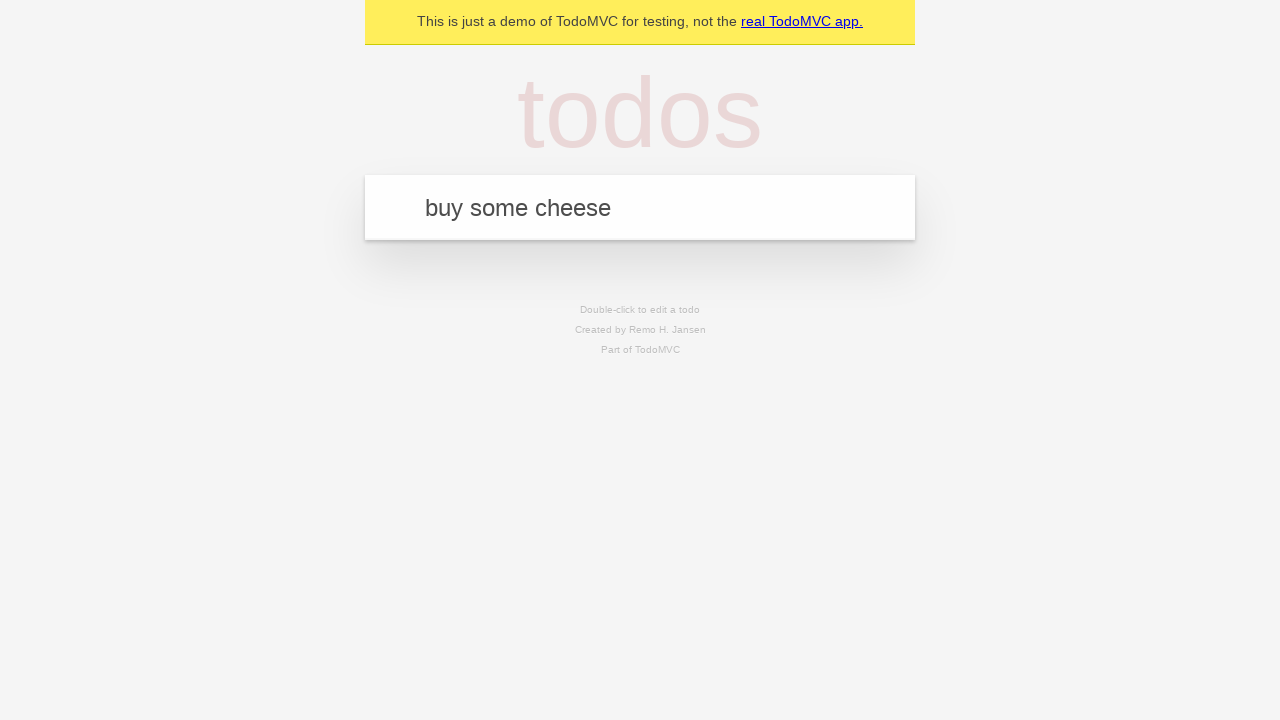

Pressed Enter to create first todo on .new-todo
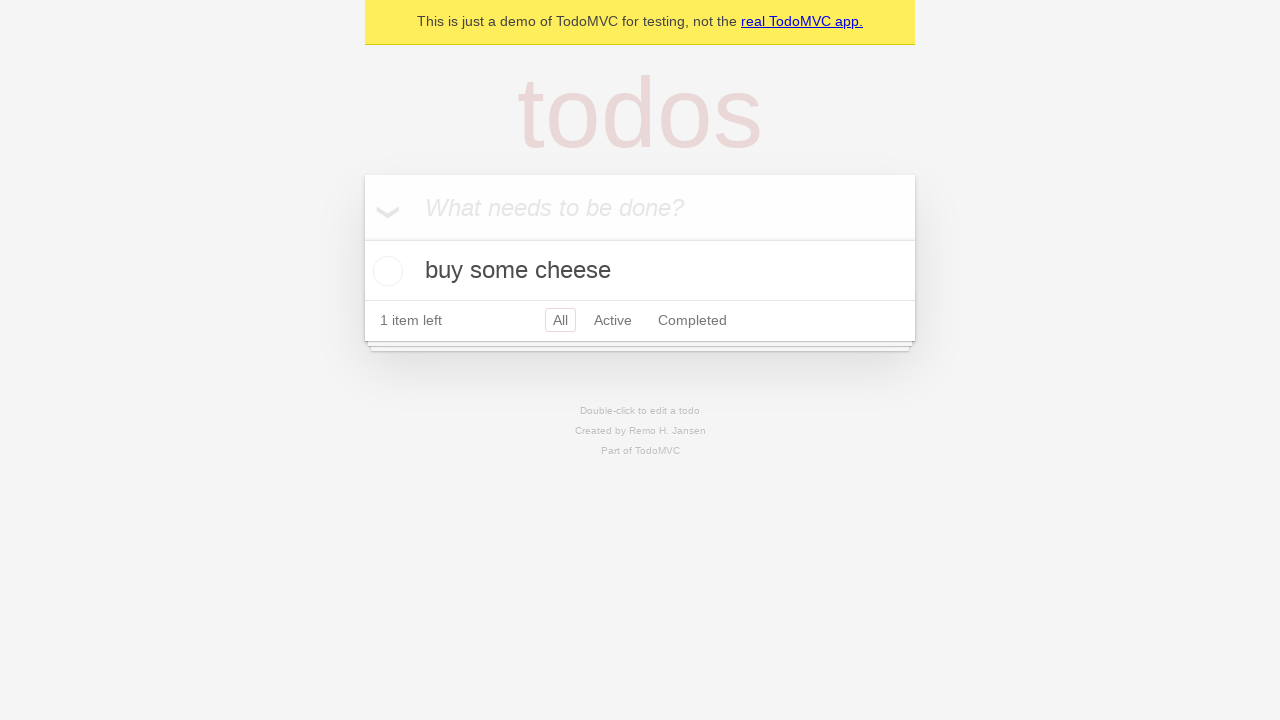

Filled new todo input with 'feed the cat' on .new-todo
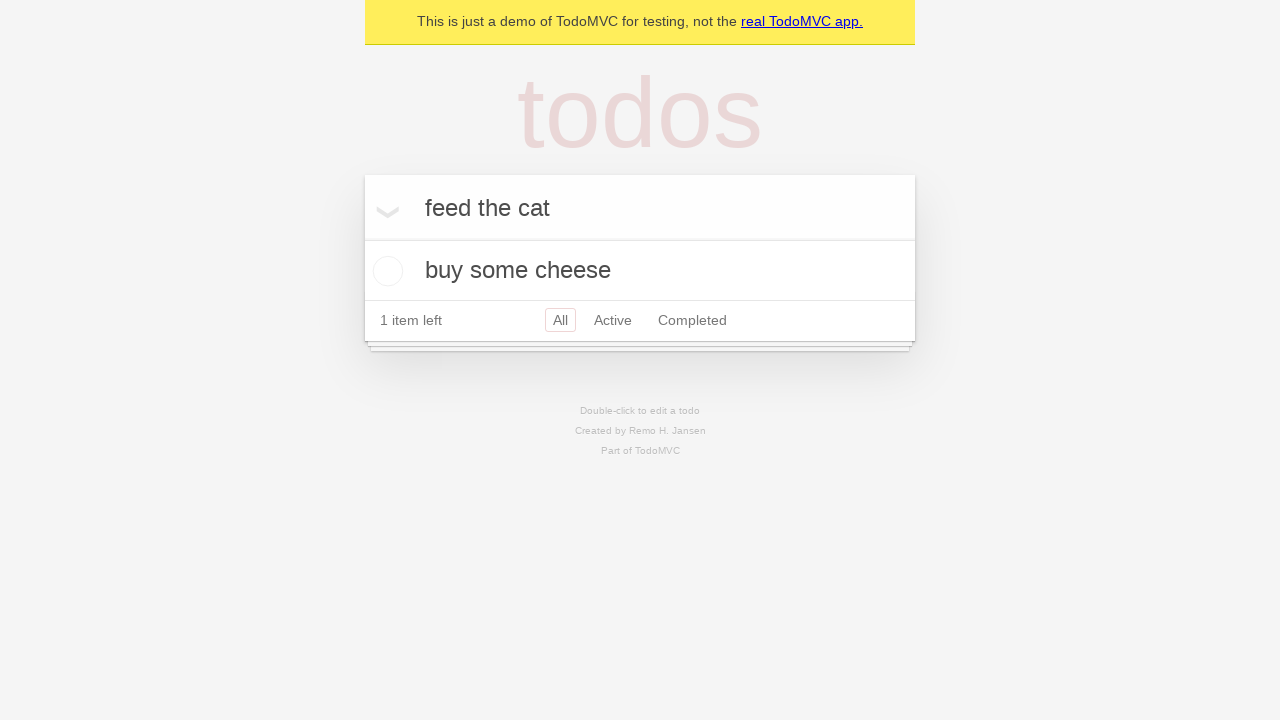

Pressed Enter to create second todo on .new-todo
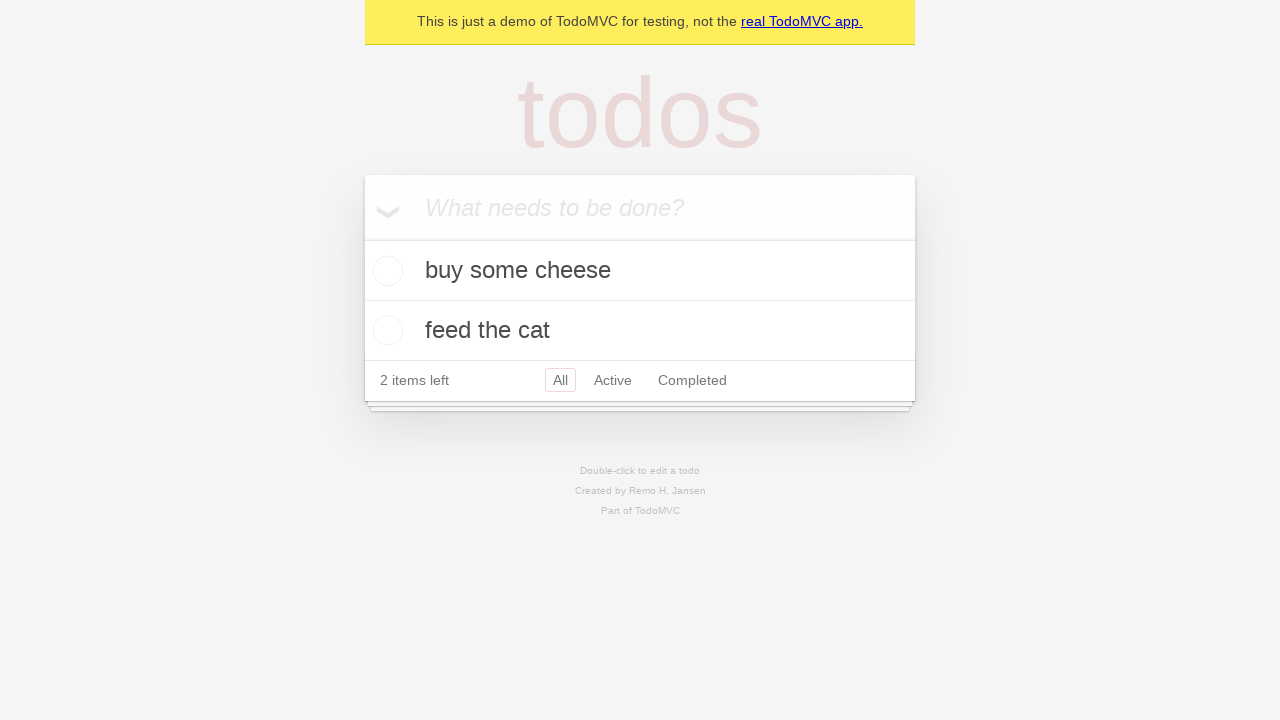

Filled new todo input with 'book a doctors appointment' on .new-todo
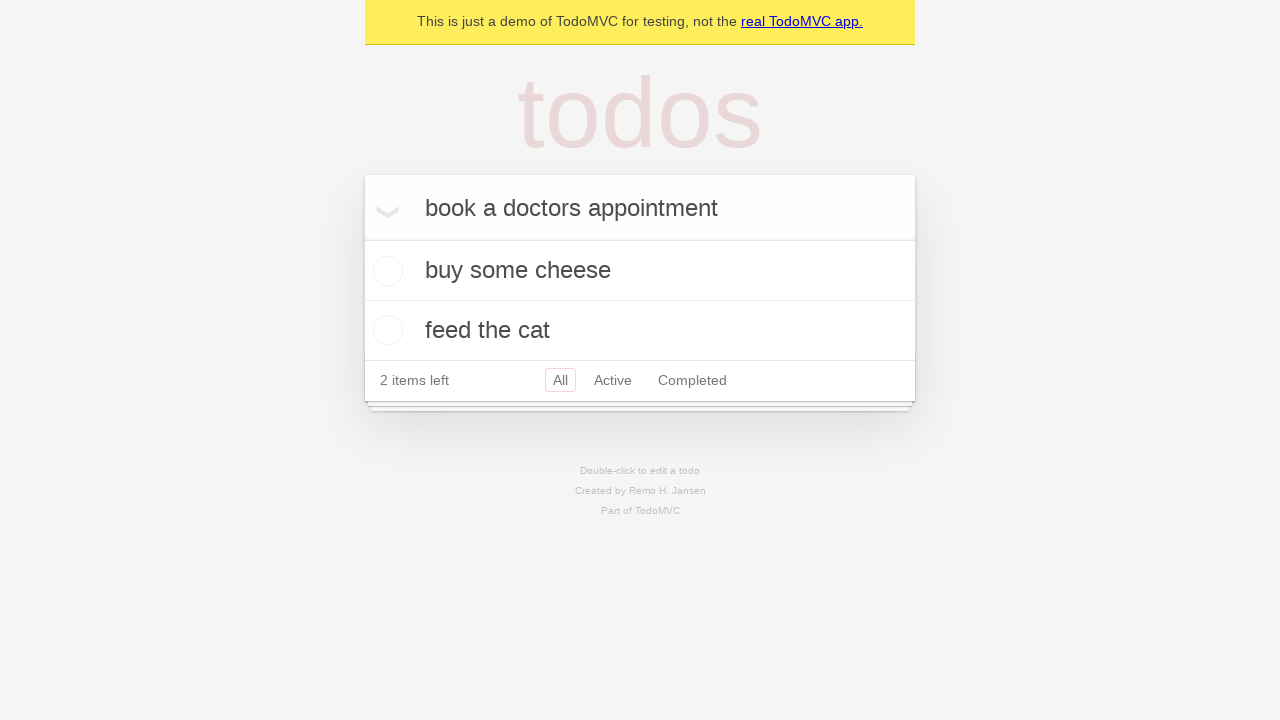

Pressed Enter to create third todo on .new-todo
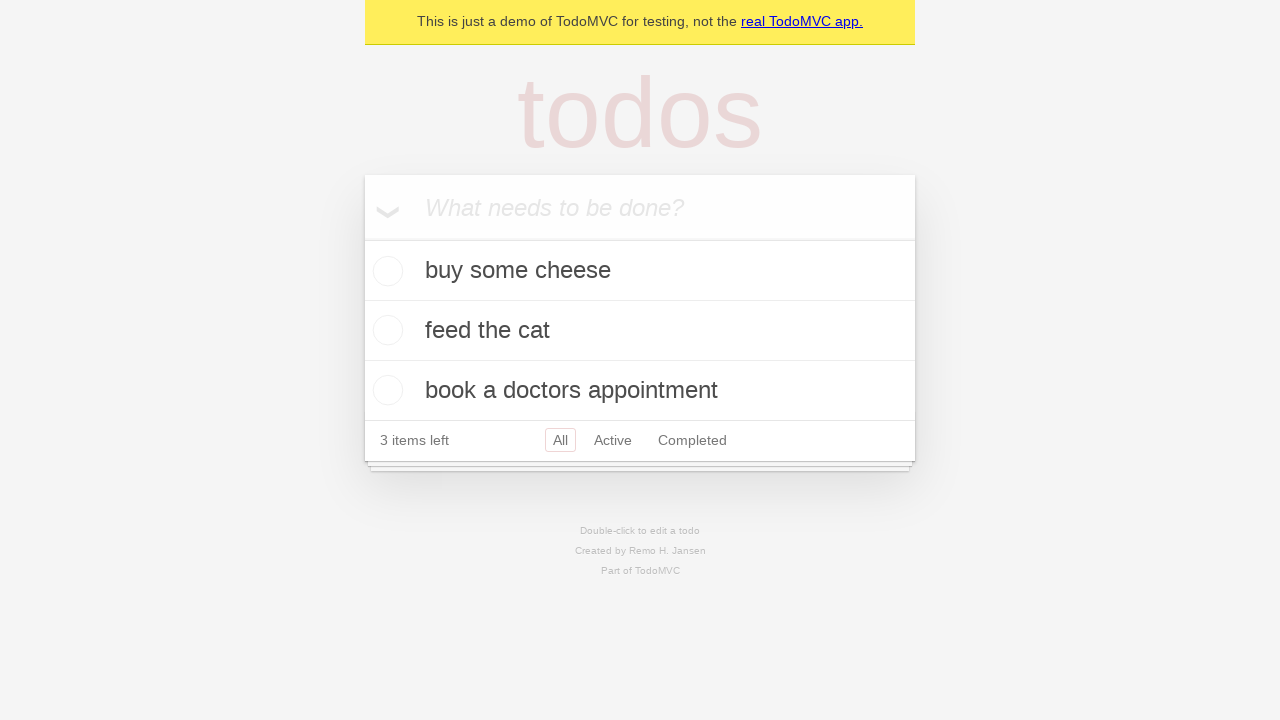

Waited for all three todo items to load
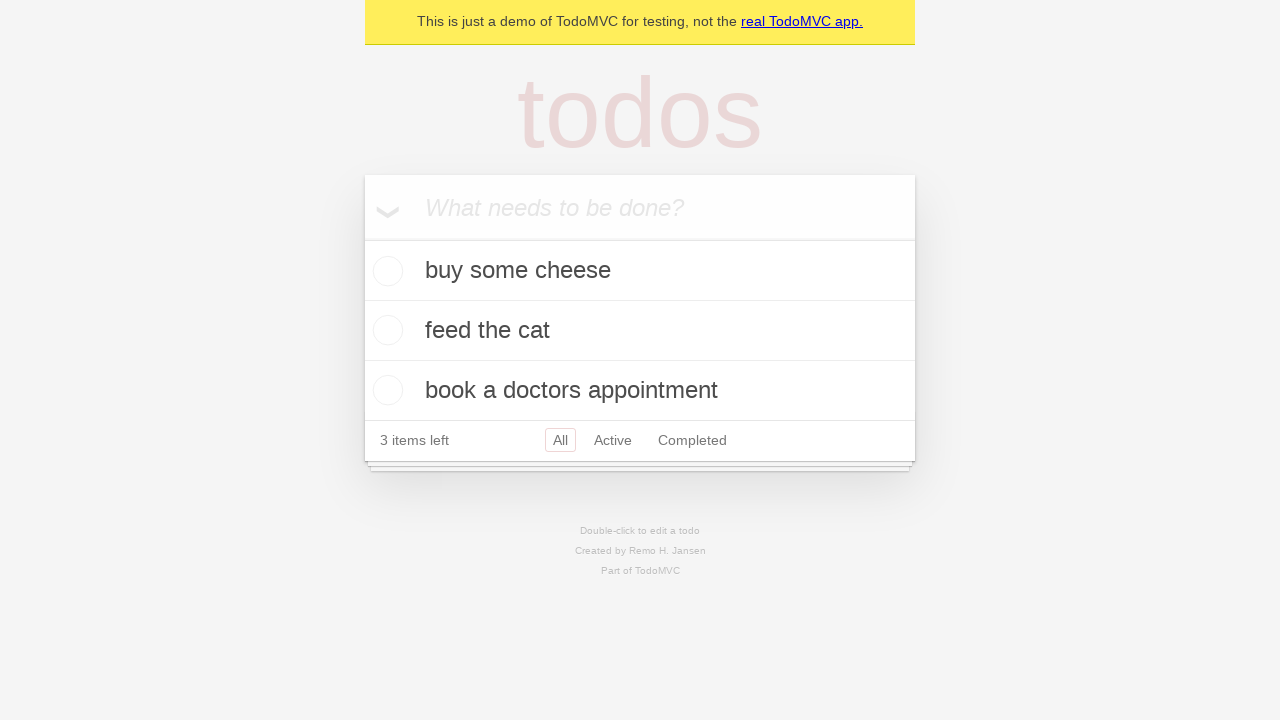

Marked second todo item as complete at (385, 330) on .todo-list li .toggle >> nth=1
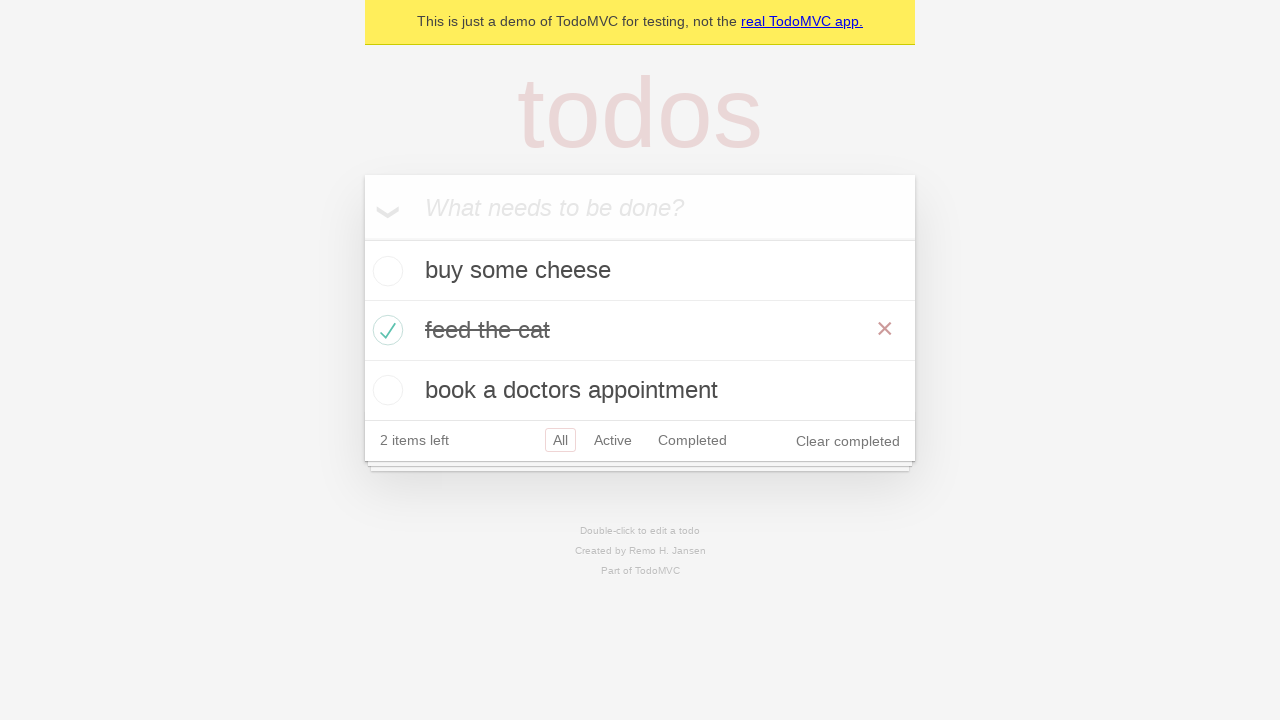

Clicked Active filter to display only incomplete items at (613, 440) on .filters >> text=Active
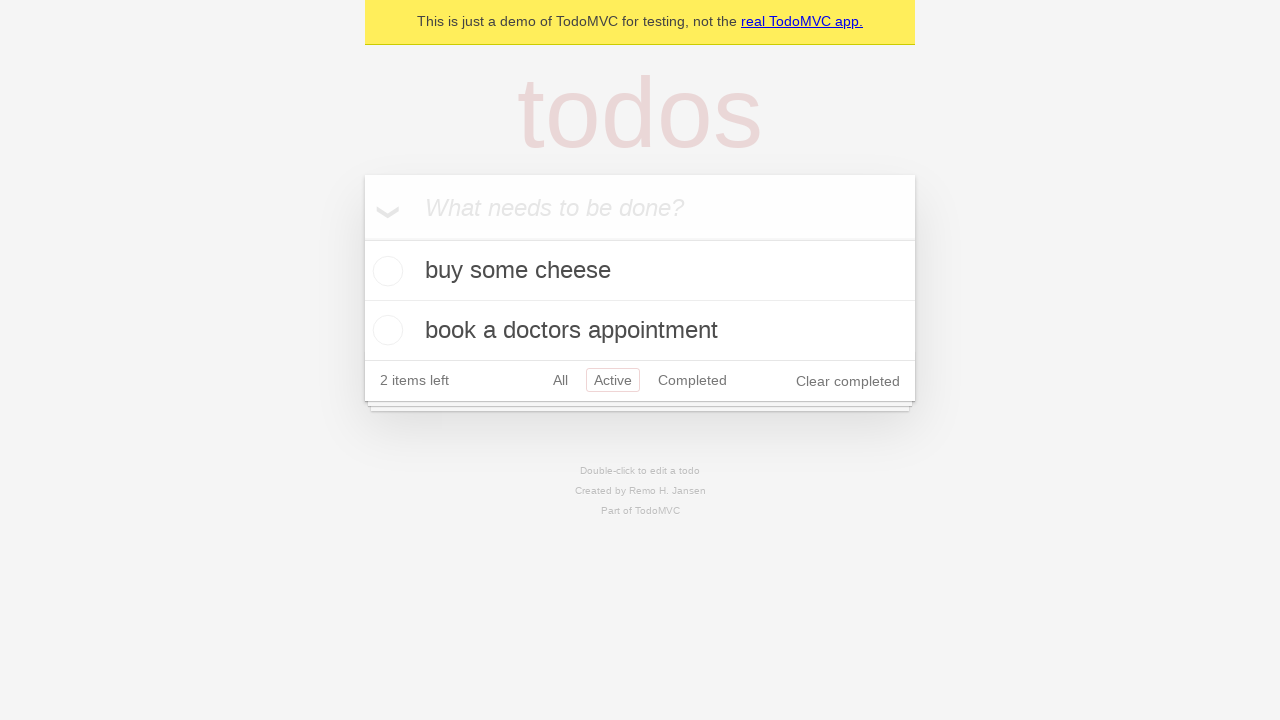

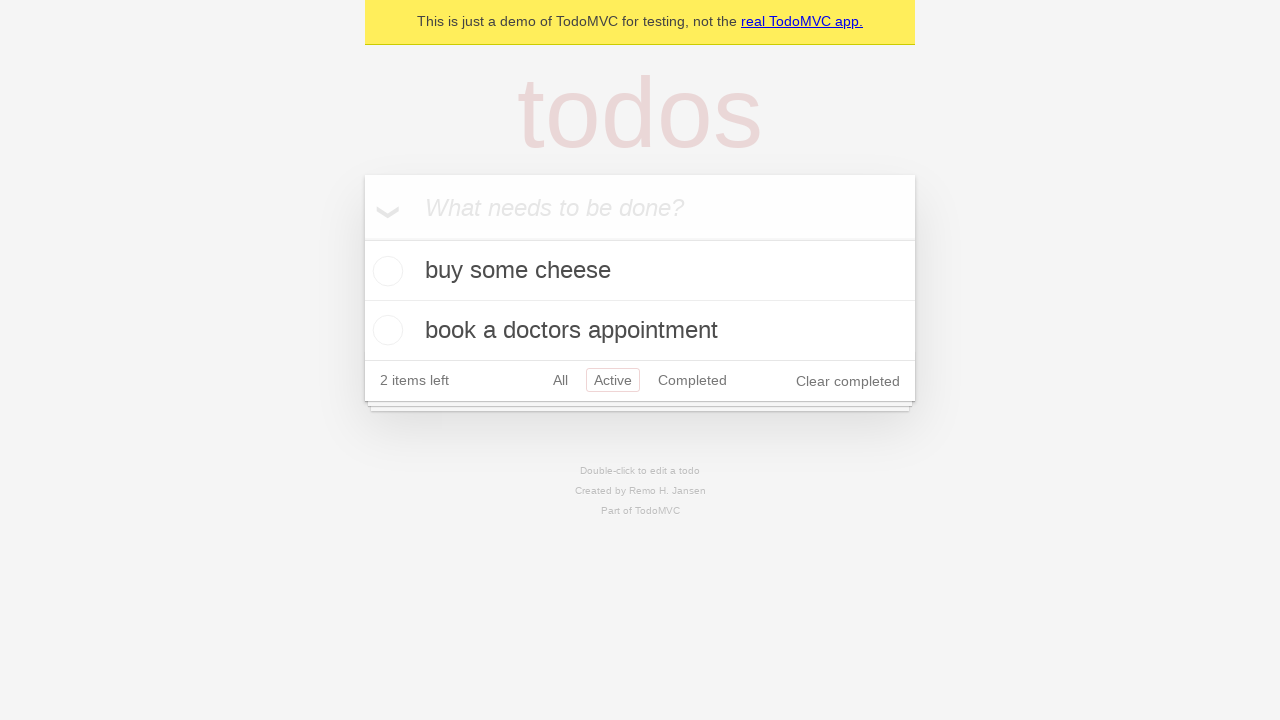